Tests passenger dropdown functionality by clicking to open the dropdown, incrementing the adult passenger count 4 times to reach 5 adults, then closing the dropdown and verifying the count displays correctly.

Starting URL: https://rahulshettyacademy.com/dropdownsPractise/

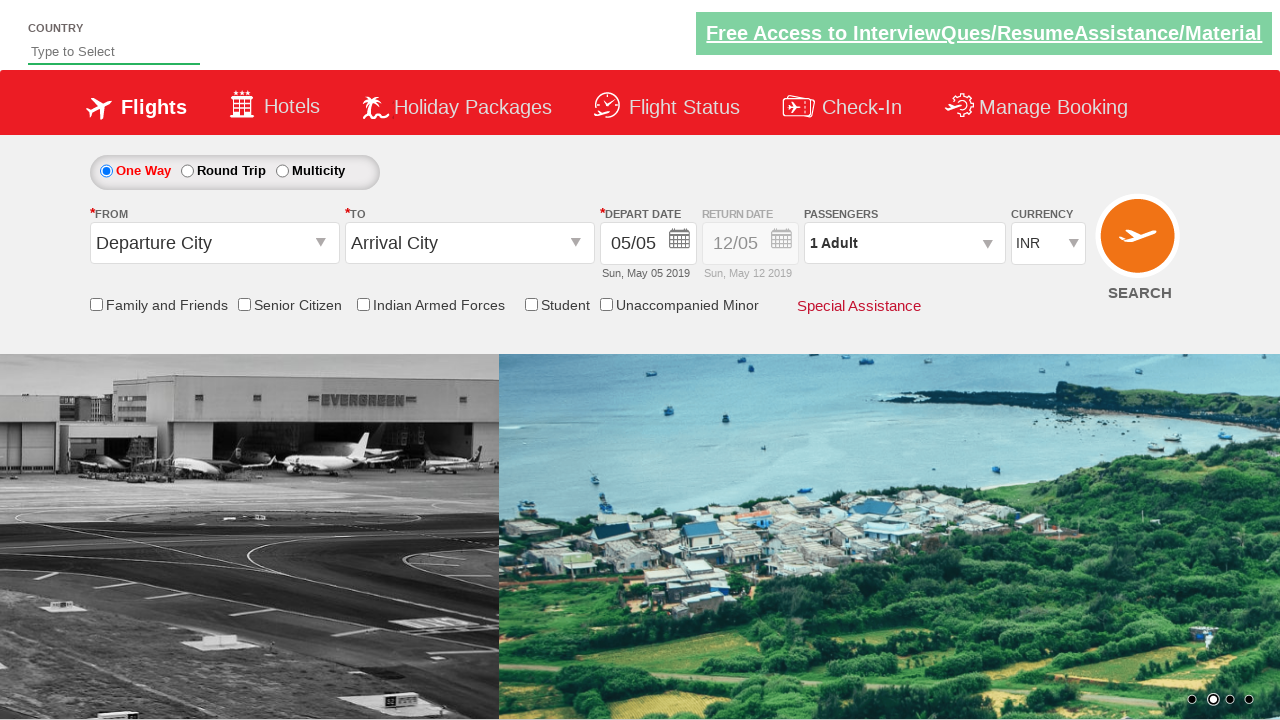

Clicked passenger info dropdown to open it at (904, 243) on #divpaxinfo
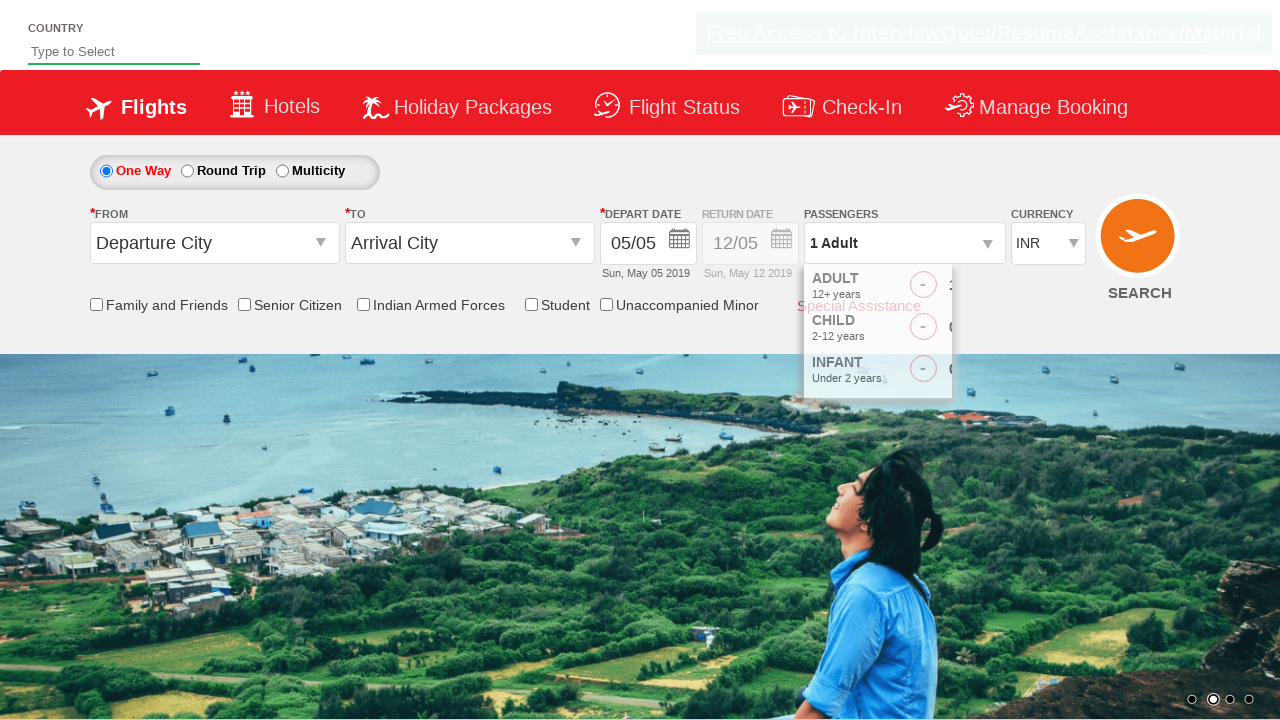

Increment adult button became visible
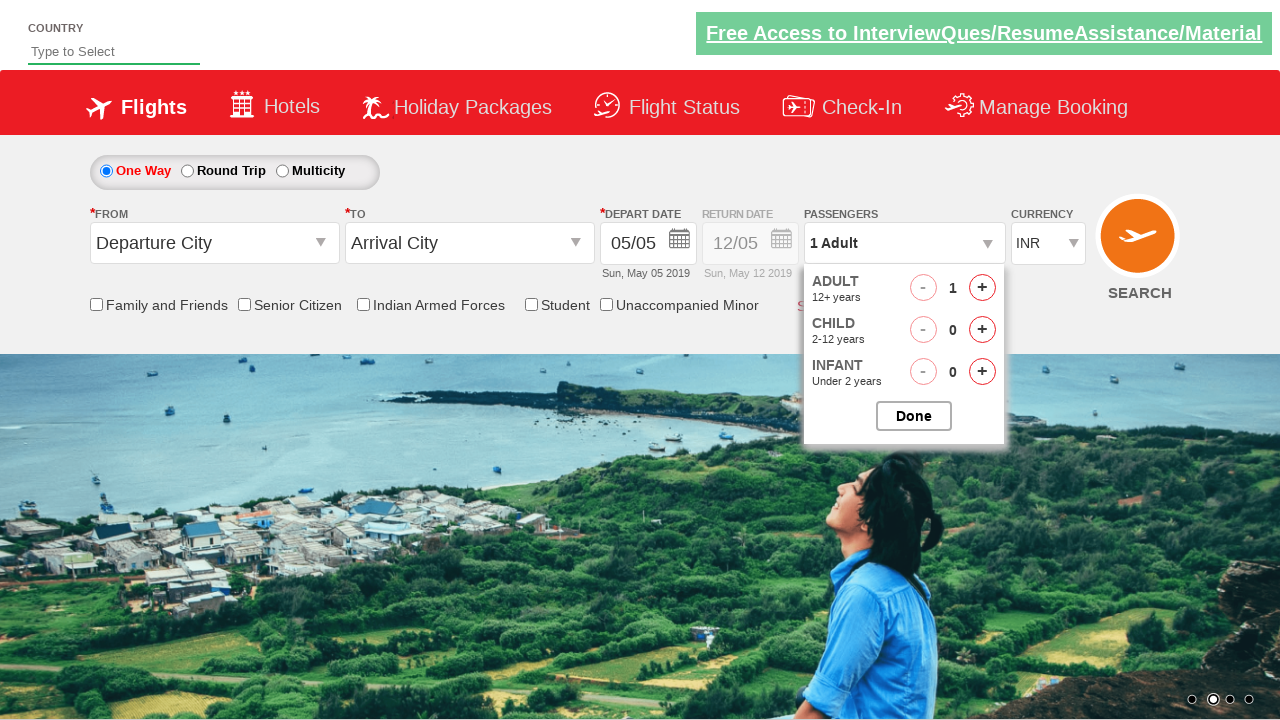

Clicked increment adult button (click 1 of 4) at (982, 288) on #hrefIncAdt
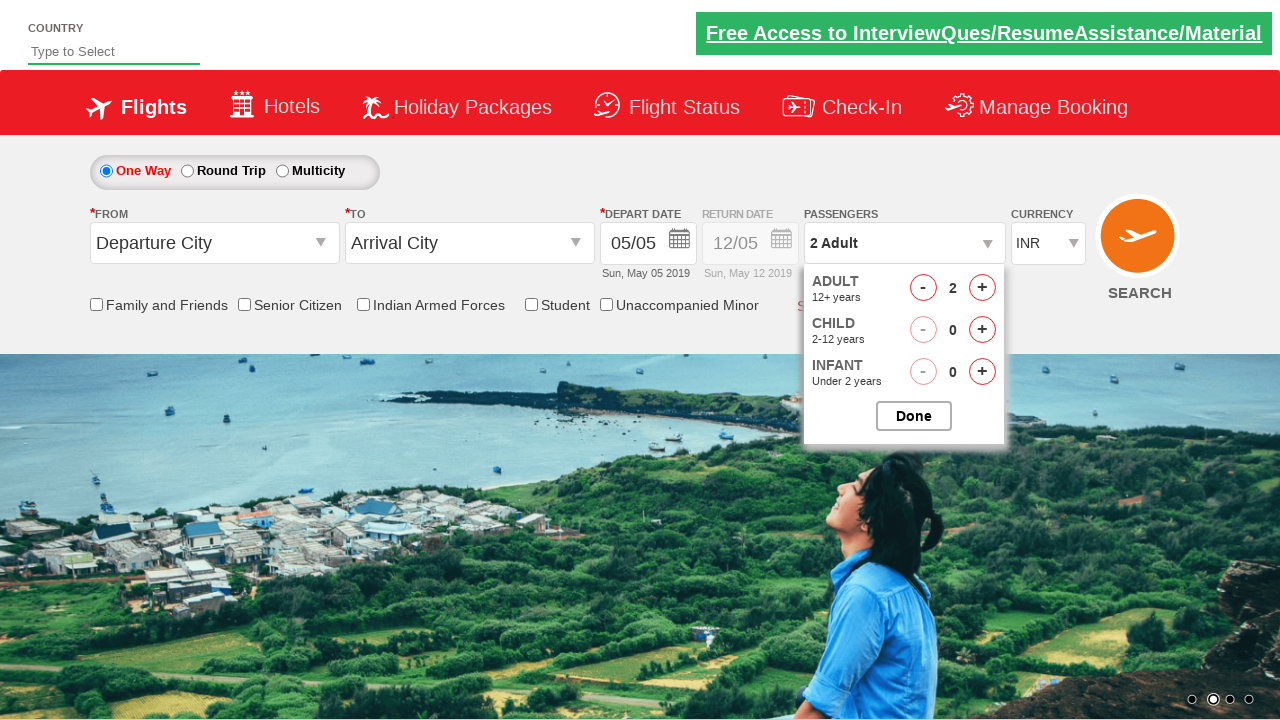

Clicked increment adult button (click 2 of 4) at (982, 288) on #hrefIncAdt
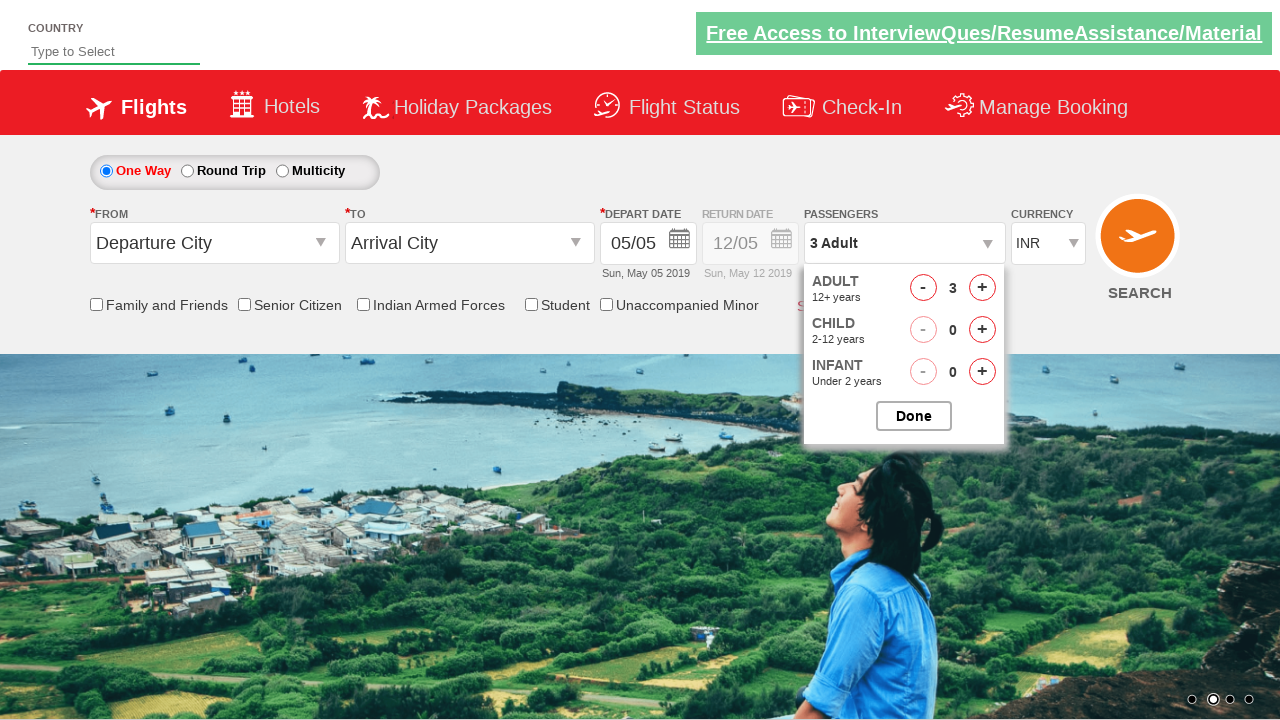

Clicked increment adult button (click 3 of 4) at (982, 288) on #hrefIncAdt
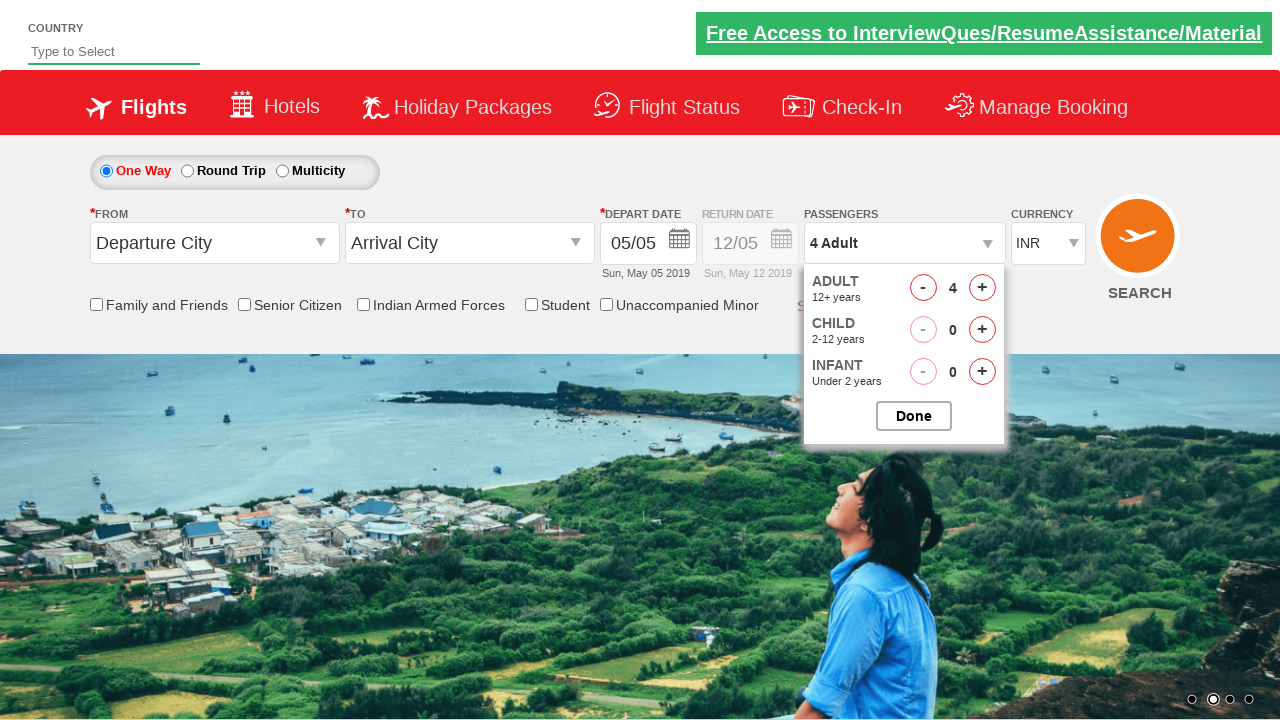

Clicked increment adult button (click 4 of 4) at (982, 288) on #hrefIncAdt
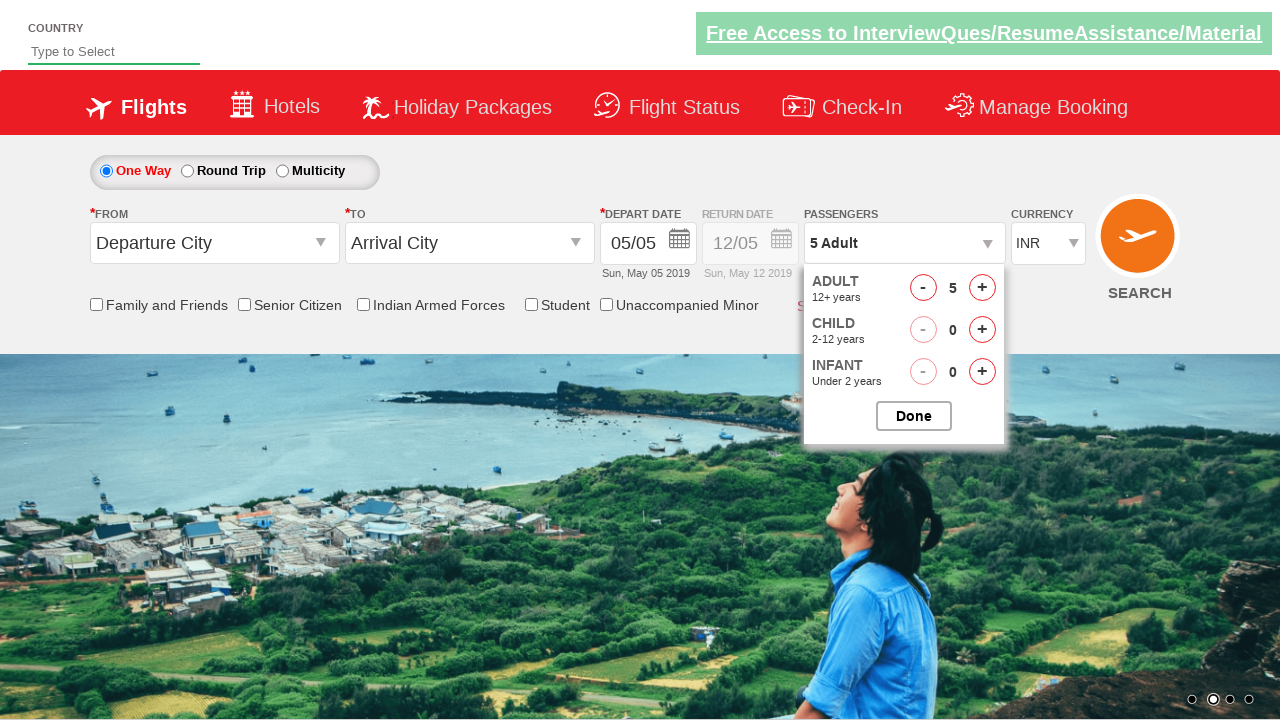

Clicked button to close passenger options dropdown at (914, 416) on #btnclosepaxoption
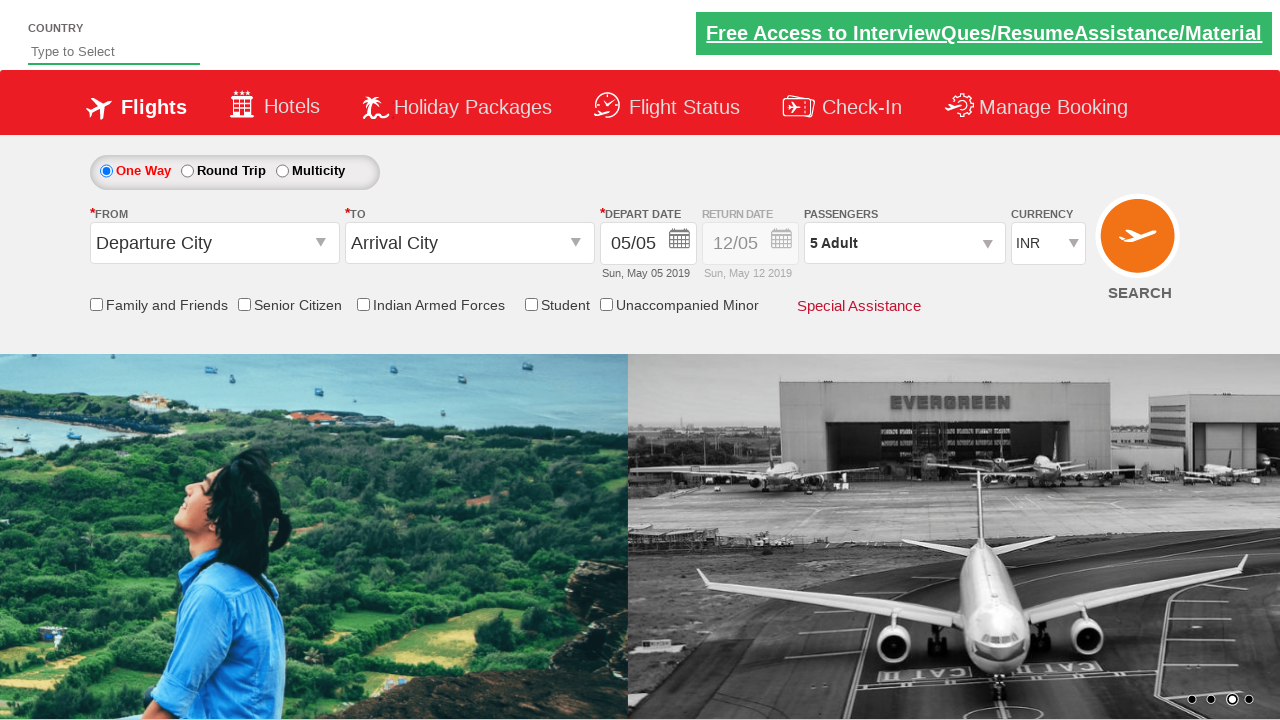

Passenger info element is ready for verification
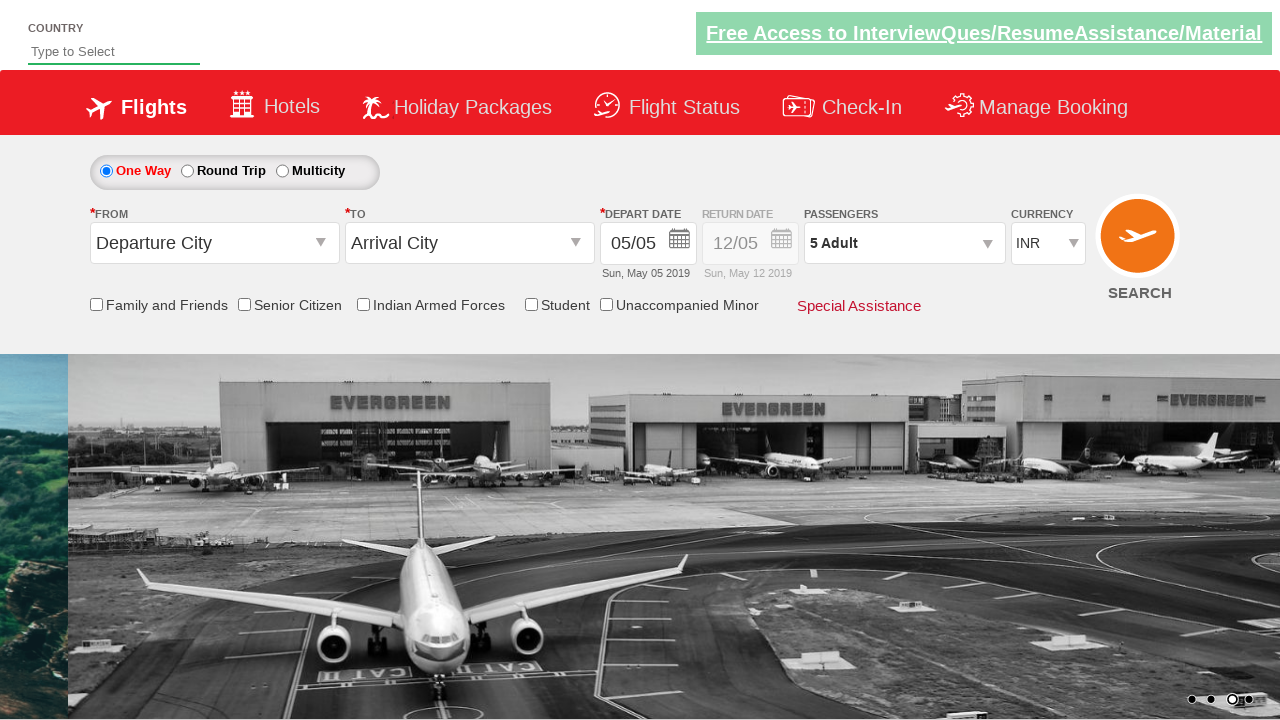

Verified passenger count displays '5 Adult'
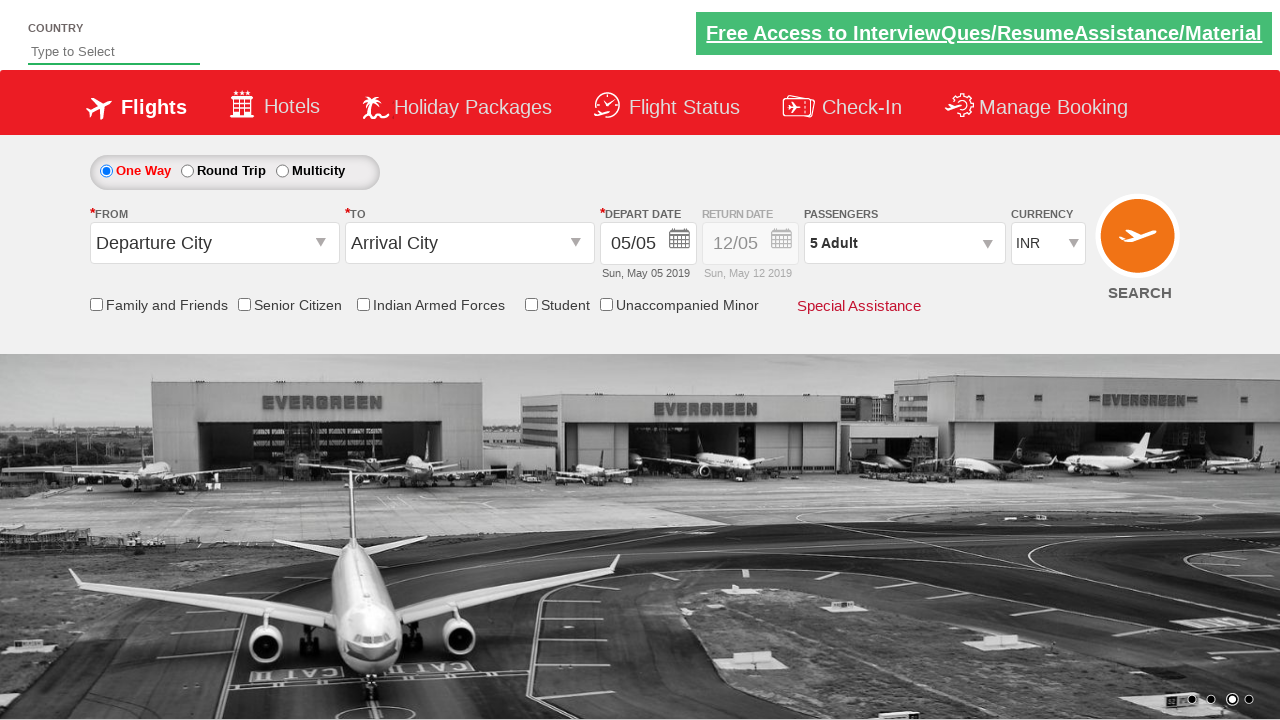

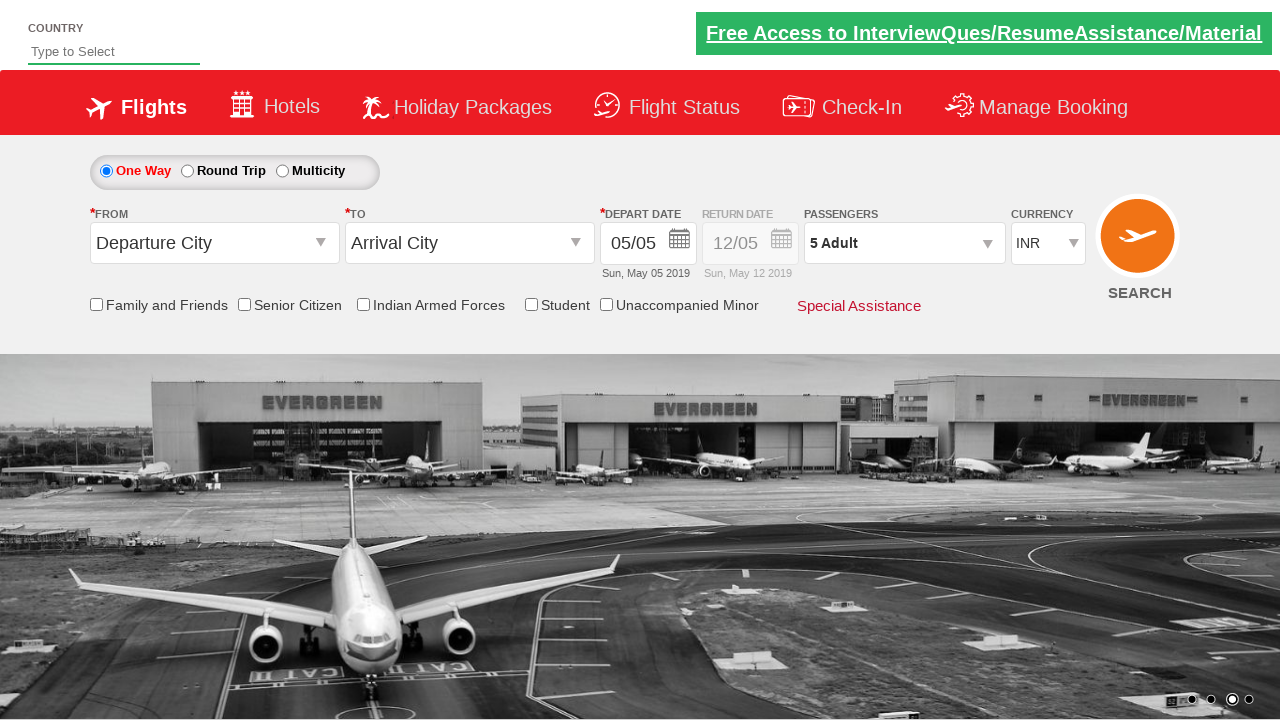